Tests navigation to the Courses page by double-clicking on the Courses link from the registration page on GrotechMinds website.

Starting URL: https://grotechminds.com/registration/

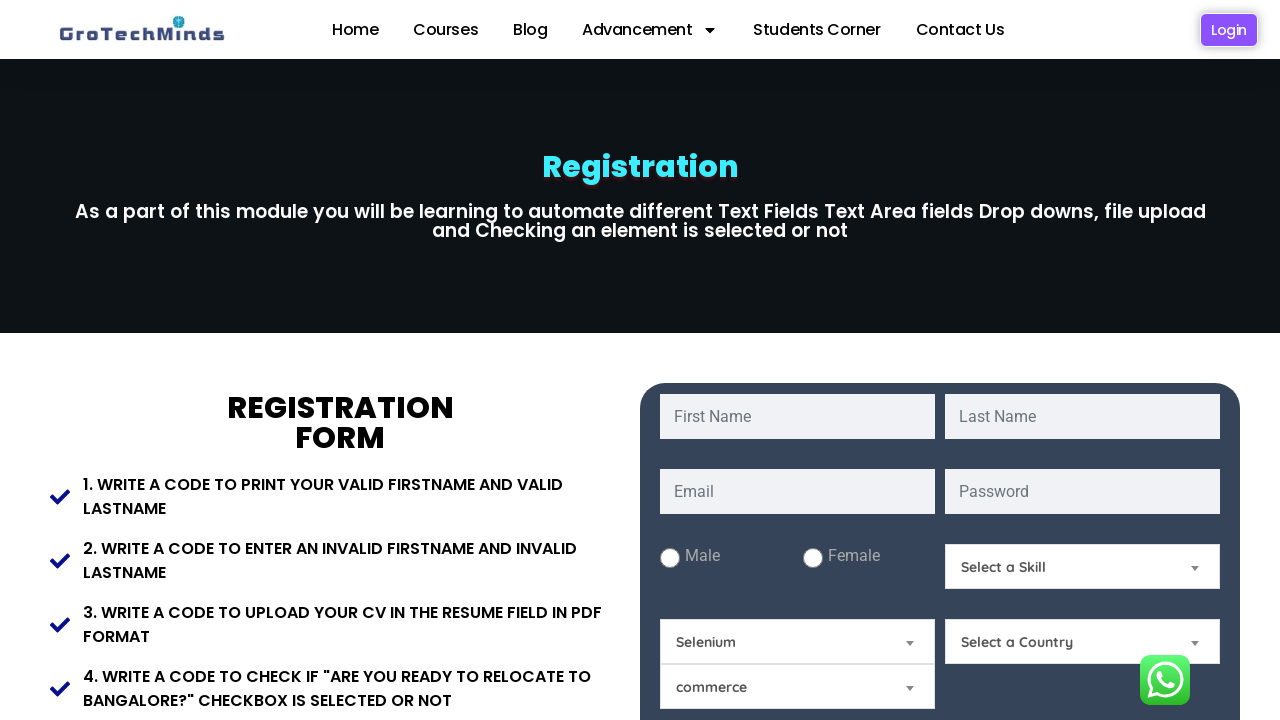

Double-clicked on the Courses link from registration page at (446, 30) on a:text('Courses')
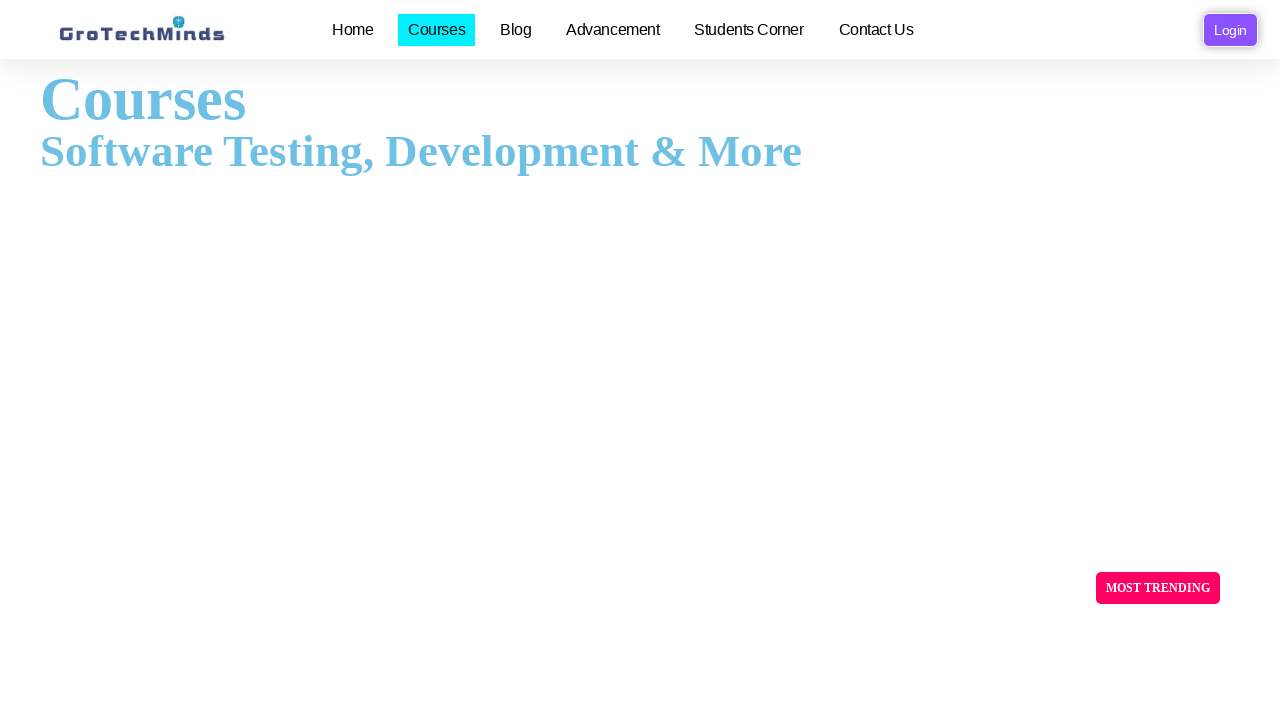

Waited for network idle - Courses page navigation completed
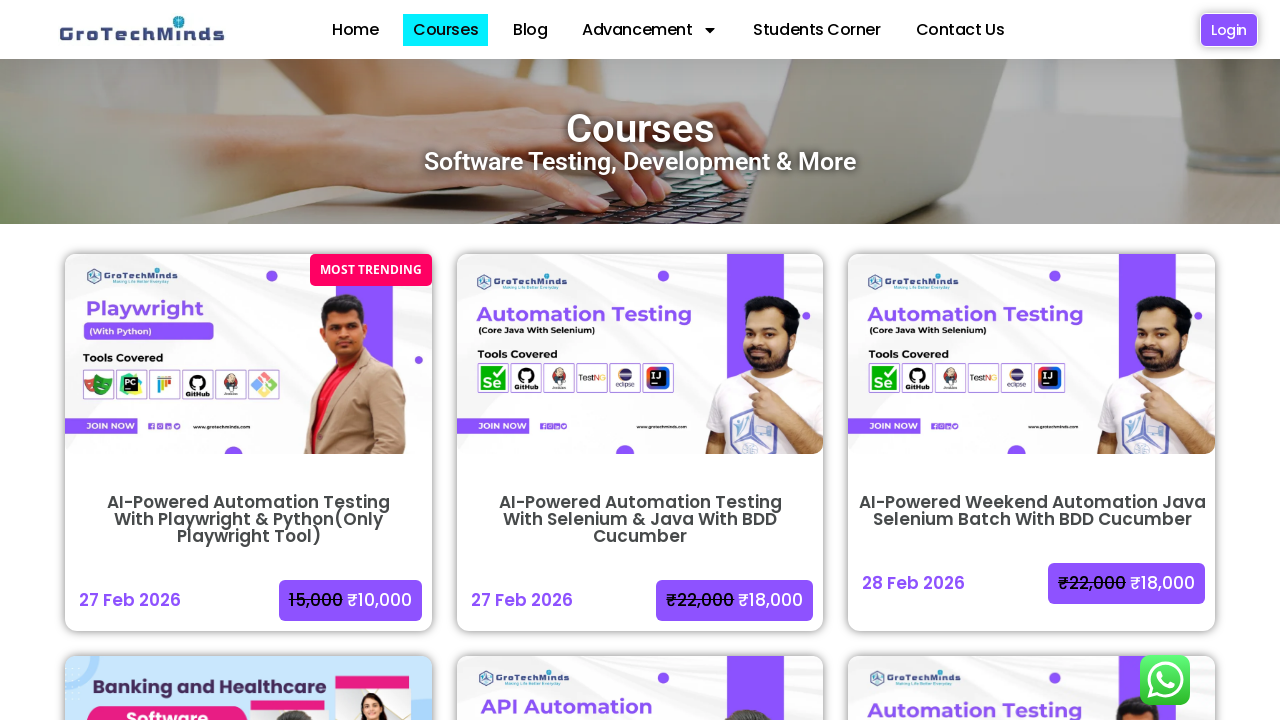

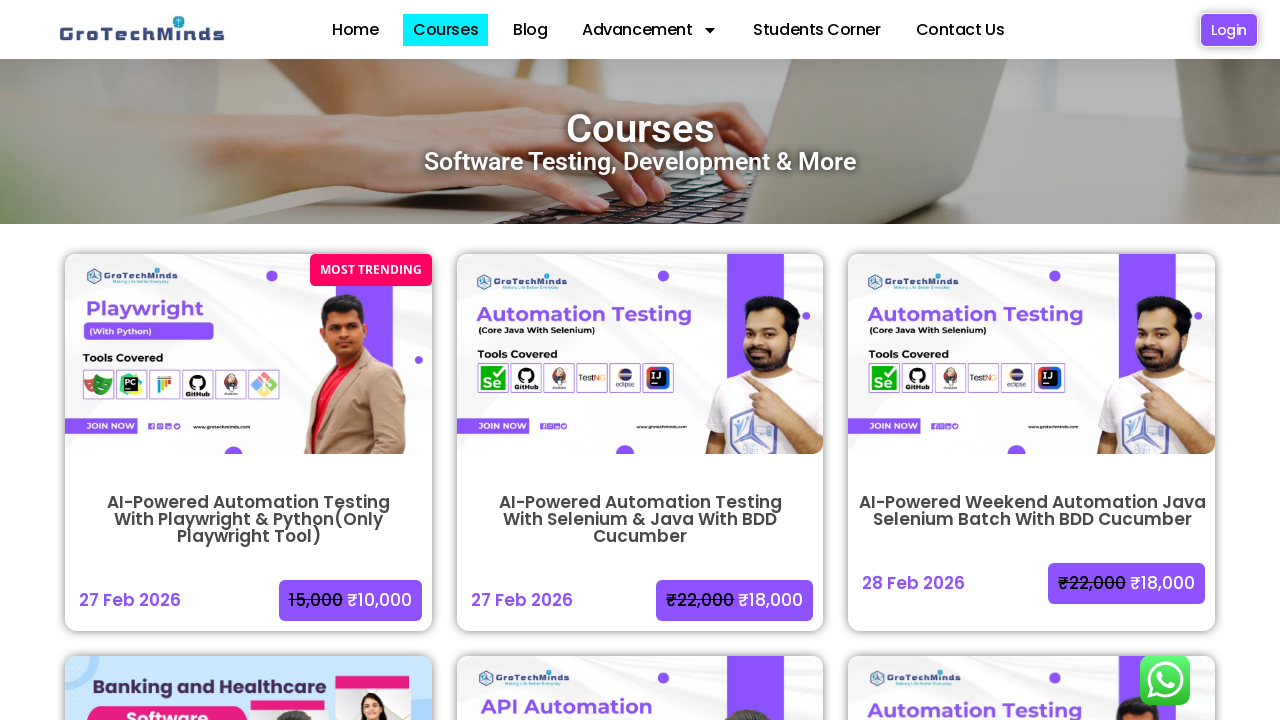